Tests opening a large modal dialog, verifying its text content, and closing it on the demoqa.com modal dialogs page

Starting URL: https://demoqa.com/modal-dialogs

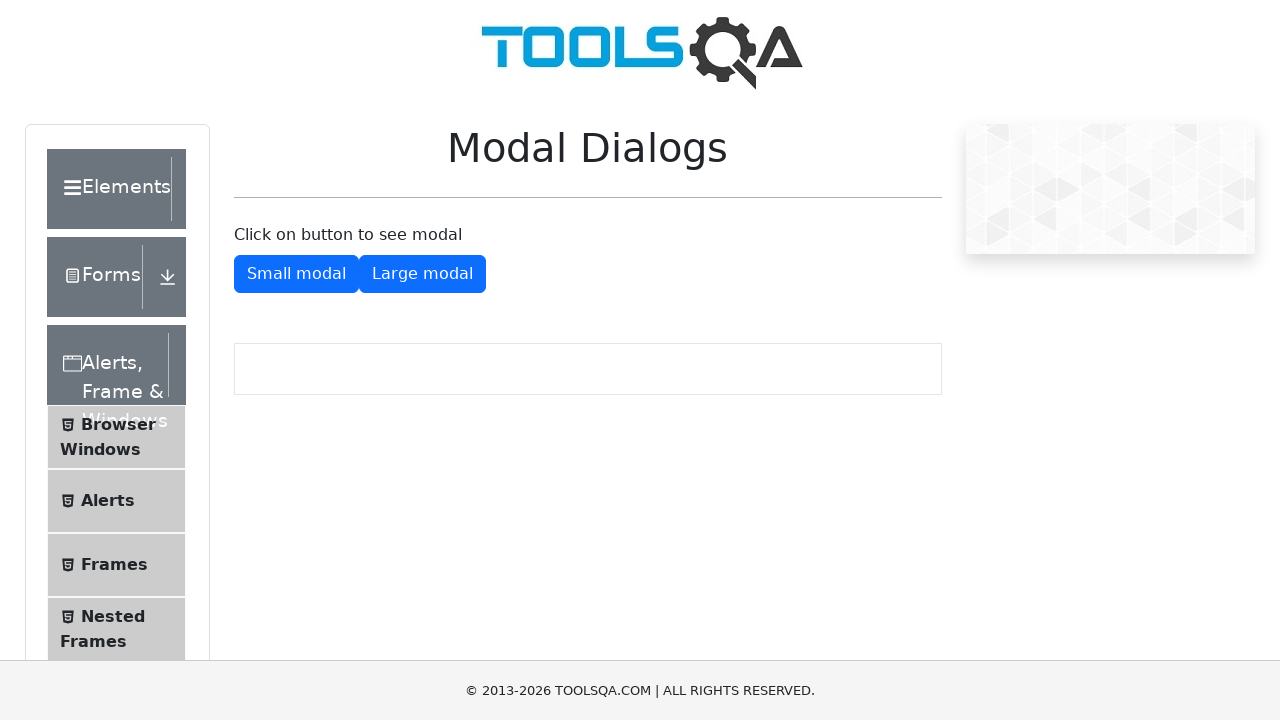

Clicked button to open large modal dialog at (422, 274) on #showLargeModal
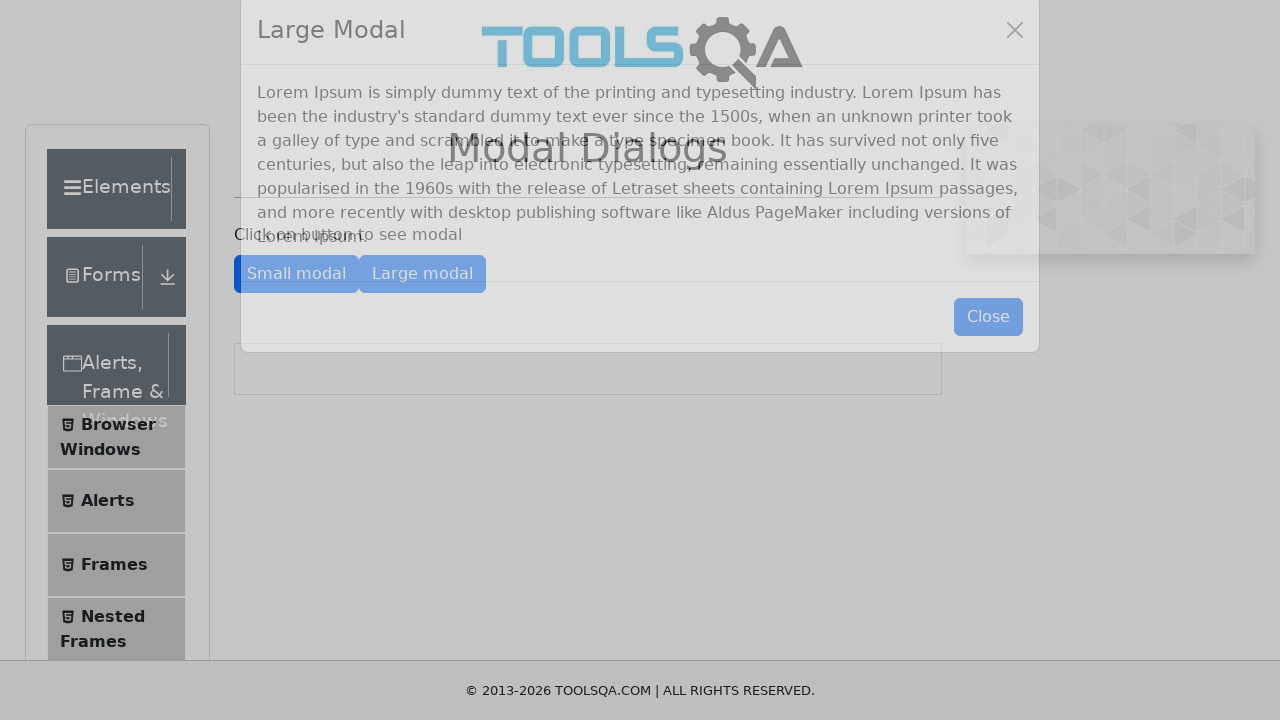

Large modal dialog appeared with modal body visible
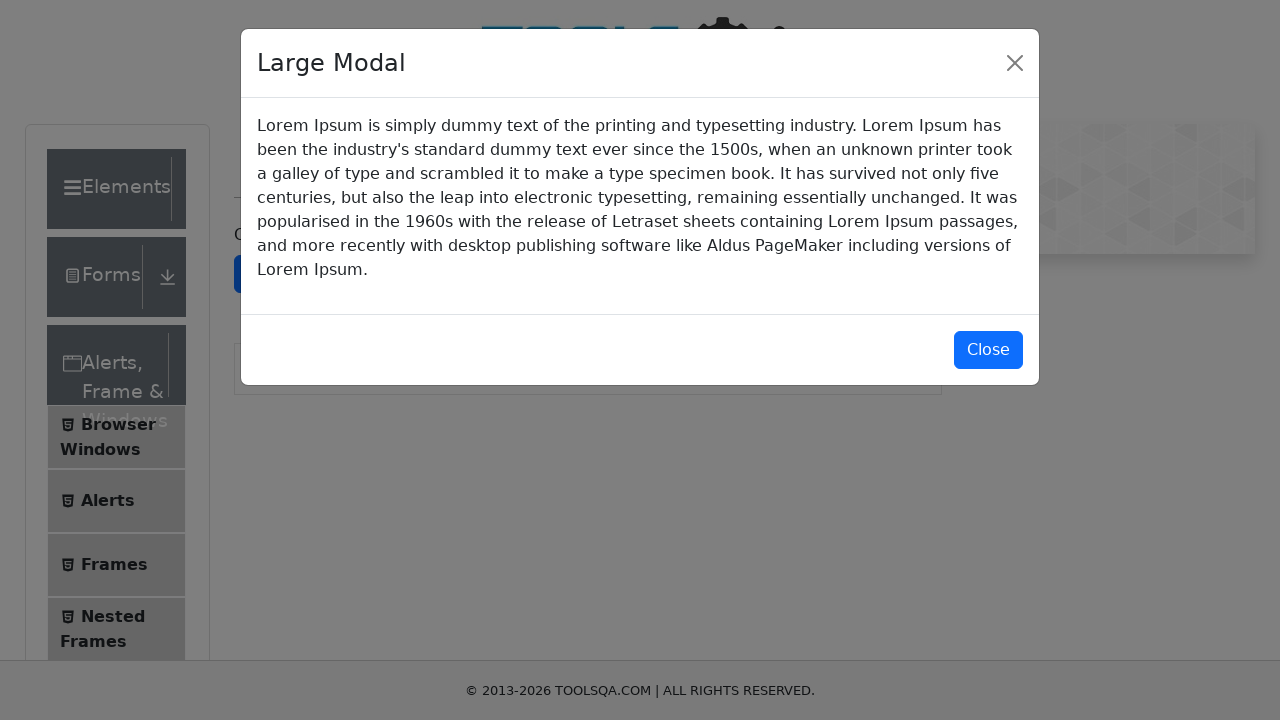

Retrieved text content from modal body
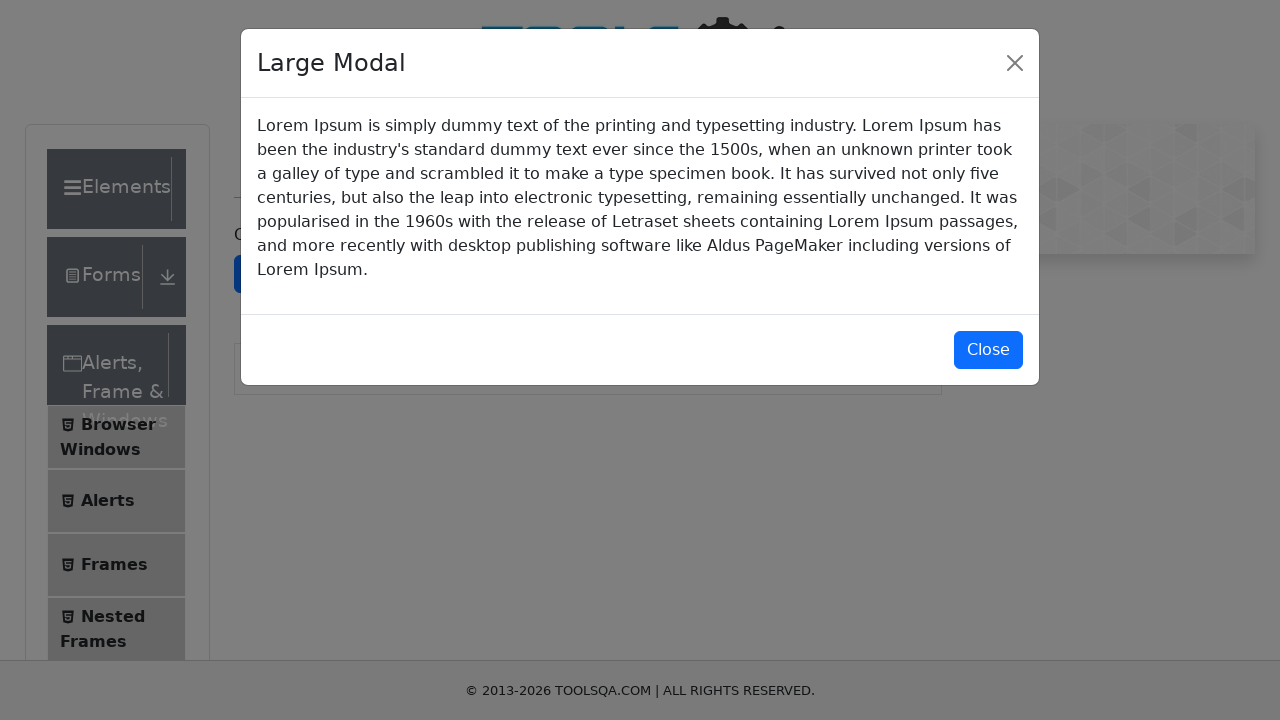

Verified that modal text content is substantial (more than 100 characters)
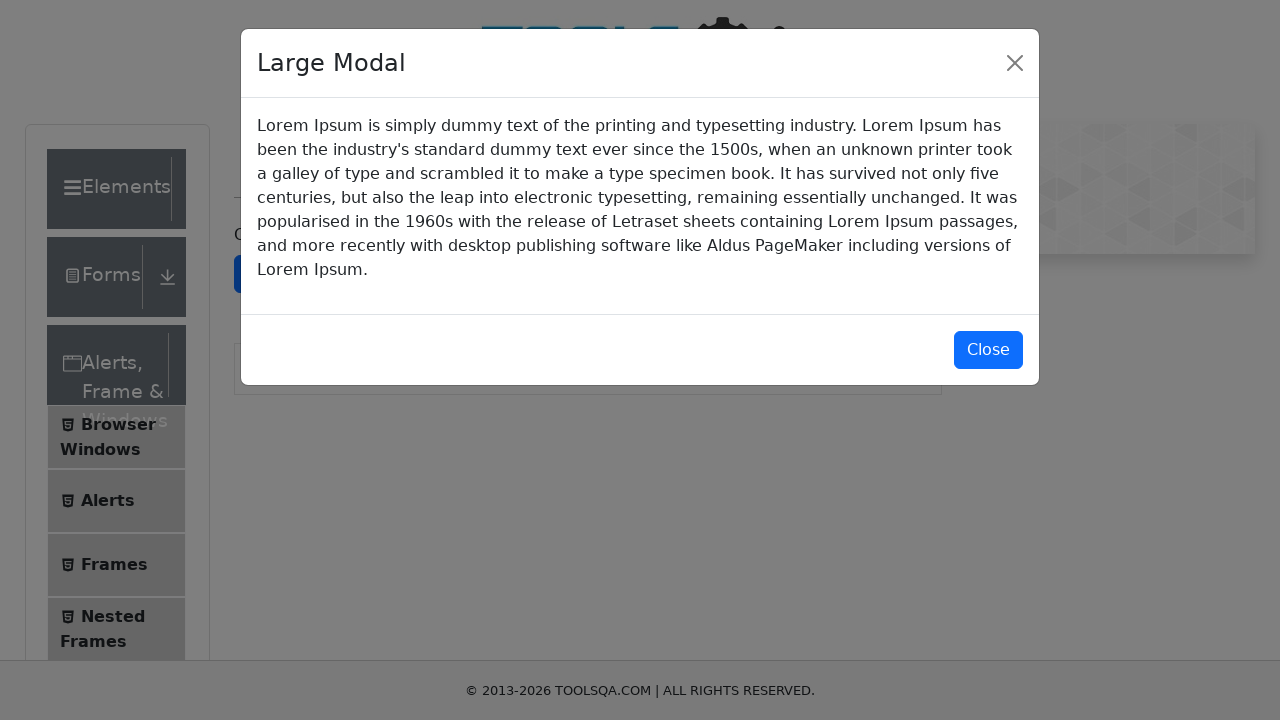

Clicked close button to dismiss large modal dialog at (988, 350) on #closeLargeModal
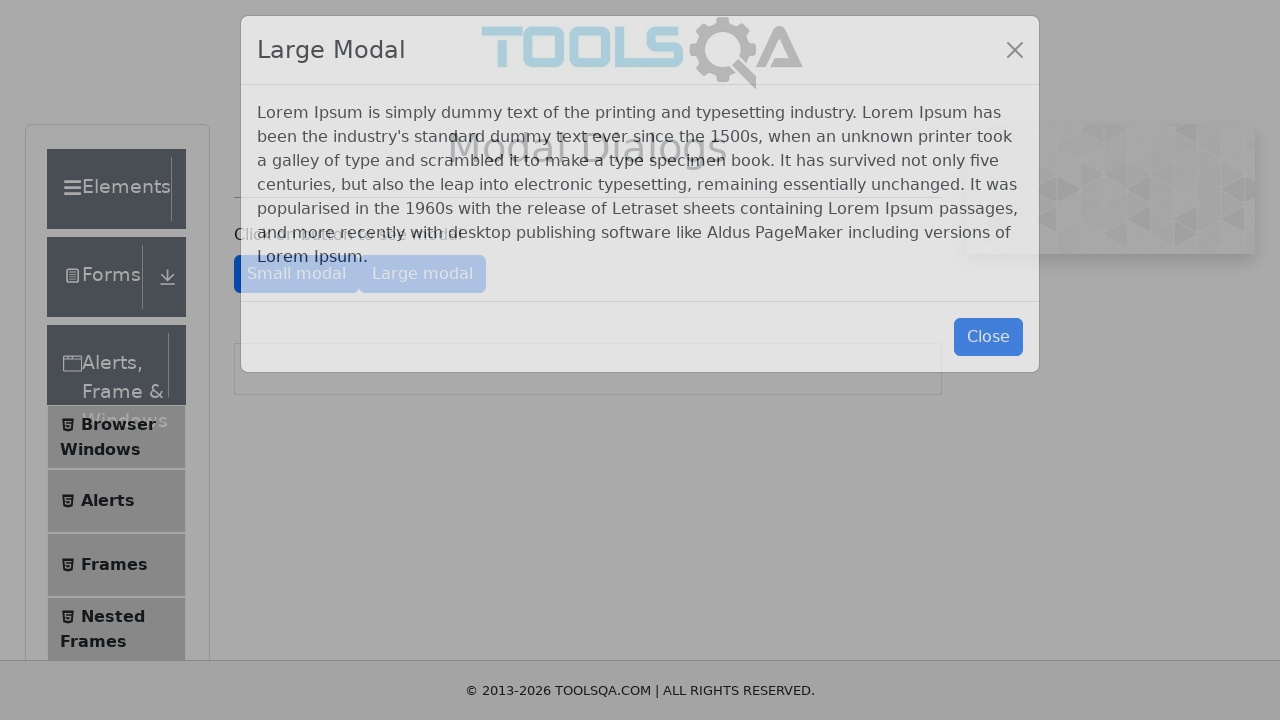

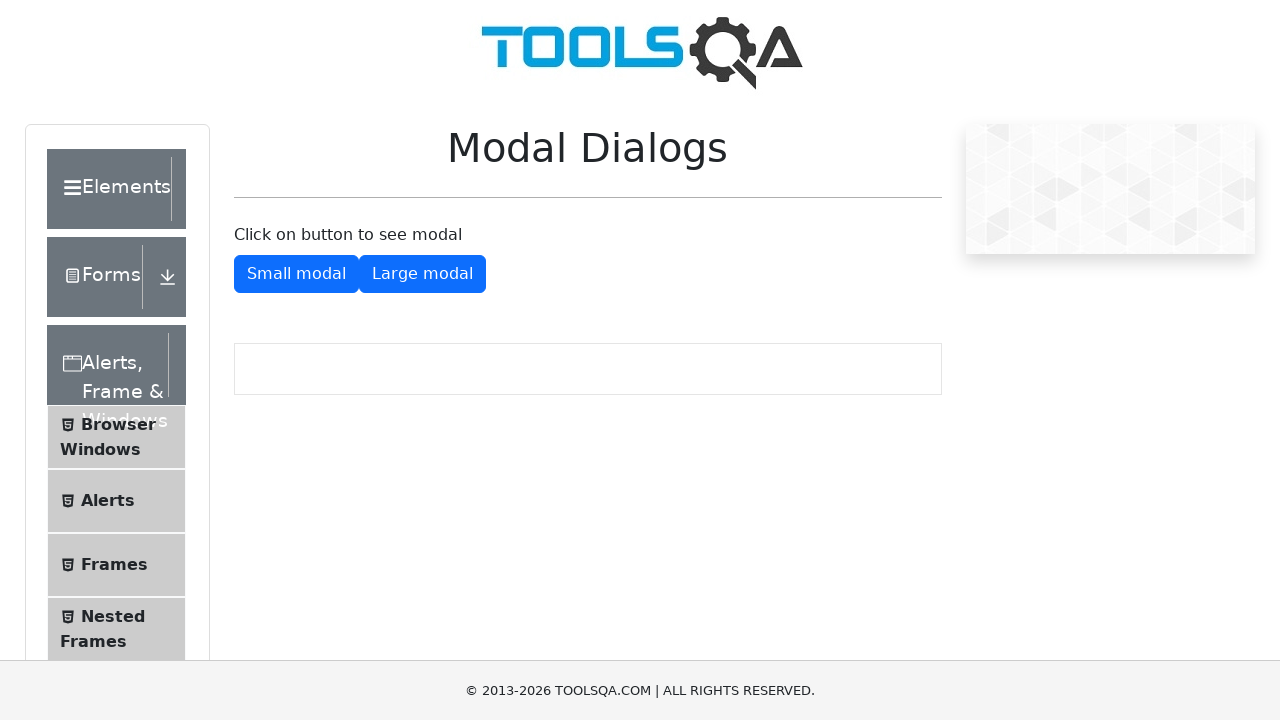